Tests that entering text instead of a number in the input field shows the correct error message "Please enter a number"

Starting URL: https://kristinek.github.io/site/tasks/enter_a_number

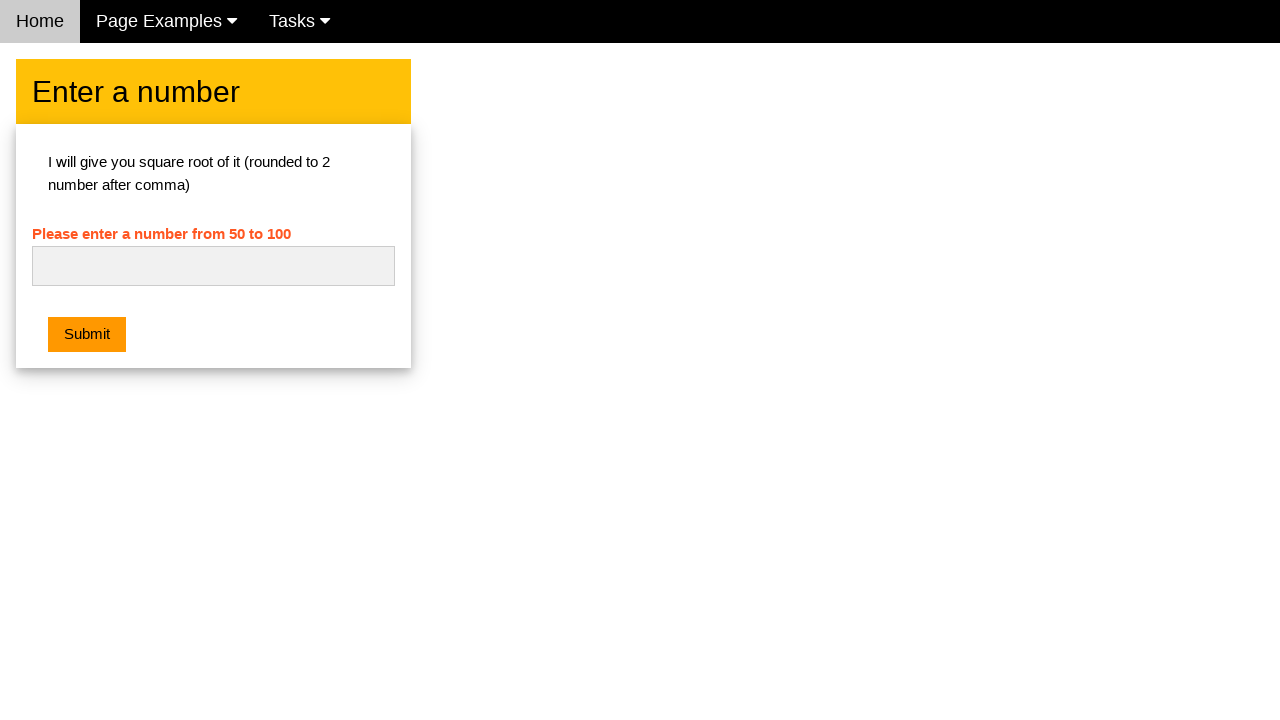

Filled number input field with text 'jkhsdkjs' on #numb
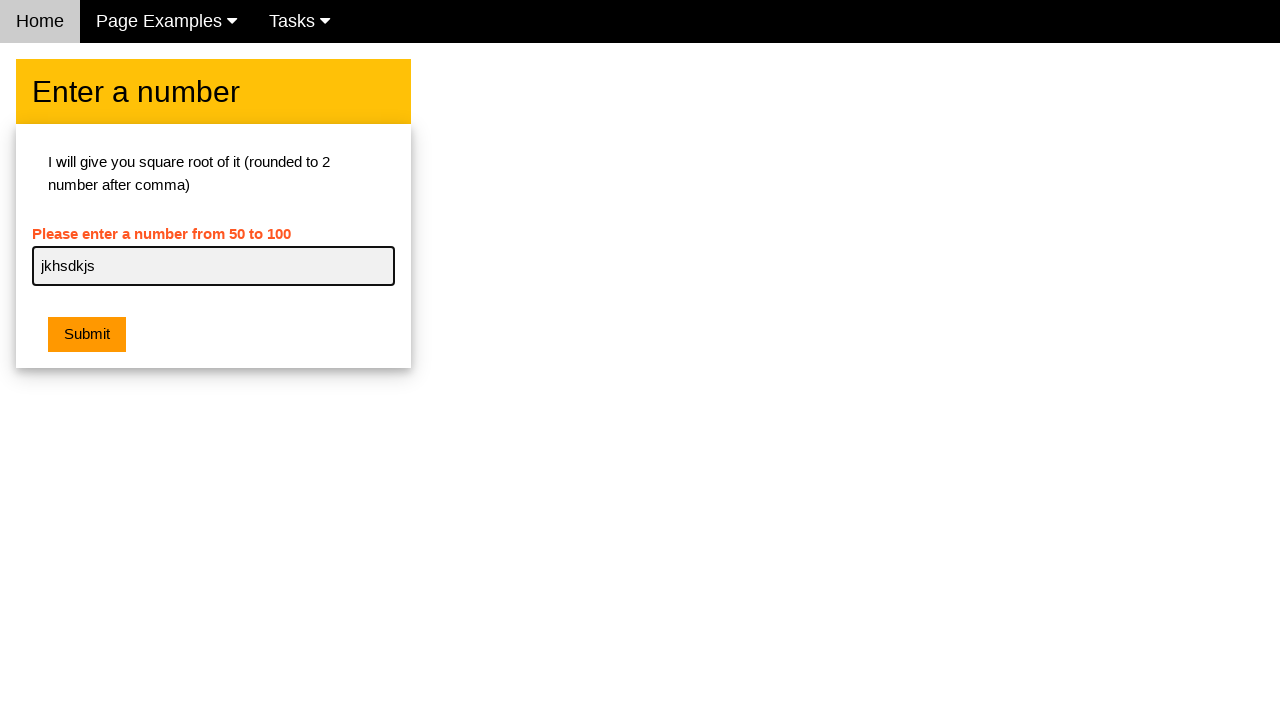

Clicked submit button at (87, 335) on .w3-btn
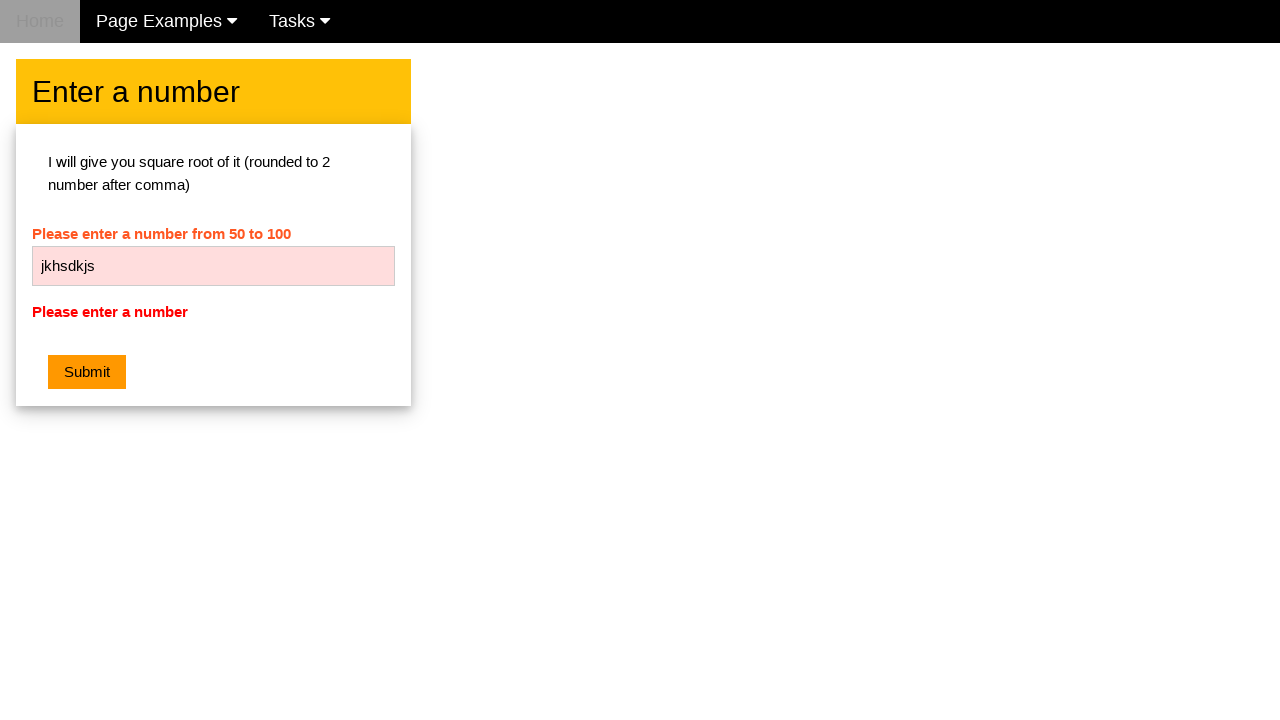

Error message 'Please enter a number' is now visible
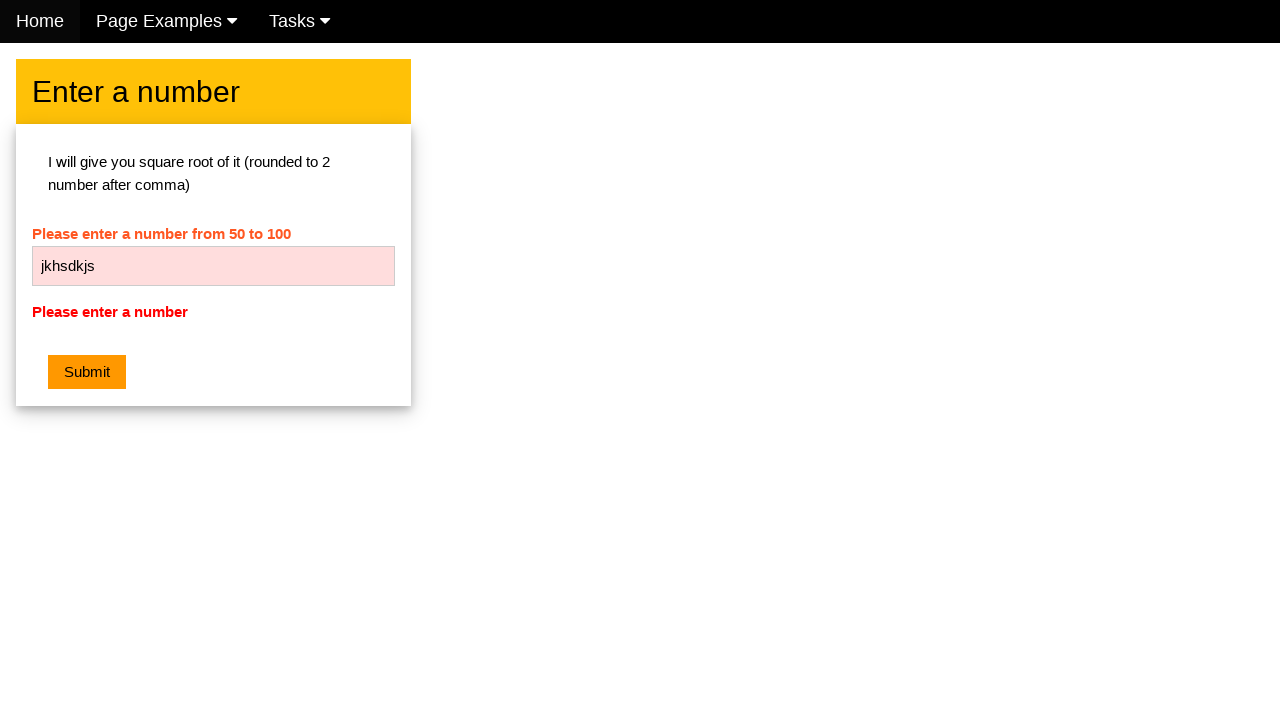

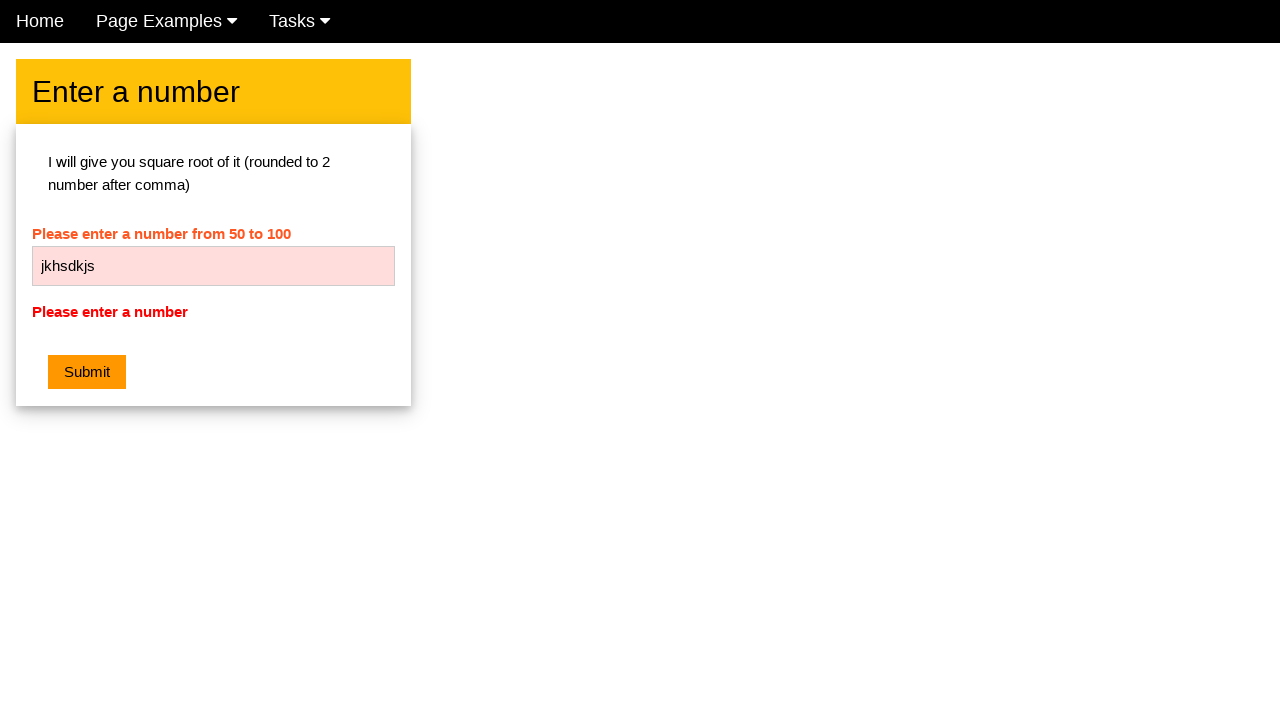